Tests iframe interaction by switching to an iframe, filling a search textbox, and clicking the search button

Starting URL: https://www.globalsqa.com/demo-site/frames-and-windows

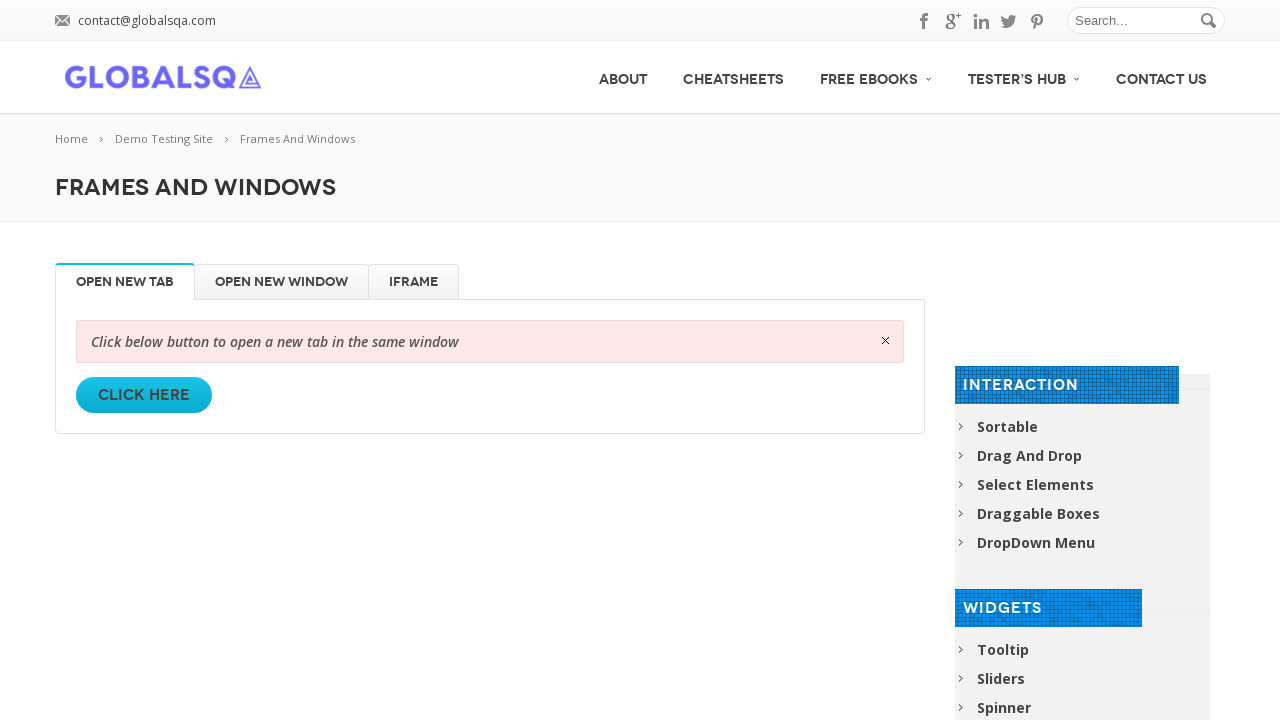

Clicked on IFRAME tab at (414, 282) on internal:role=tab >> internal:has-text="IFRAME"i
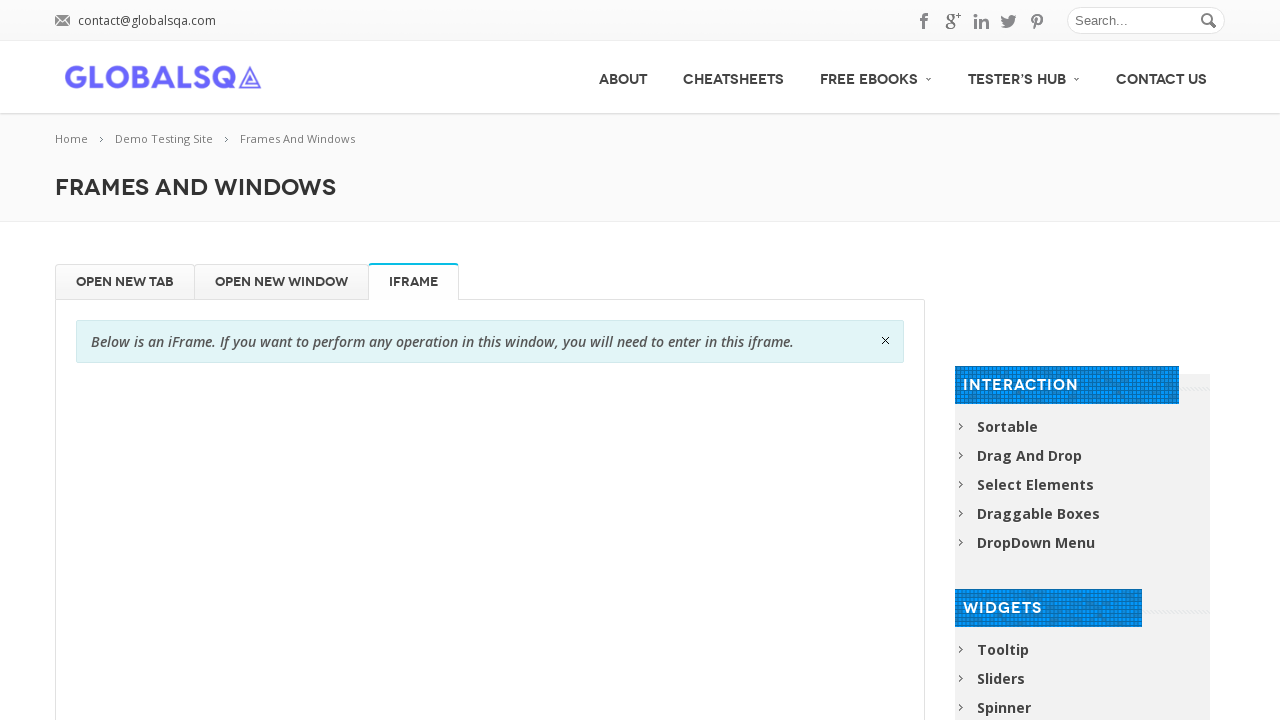

Located iframe with name 'globalSqa'
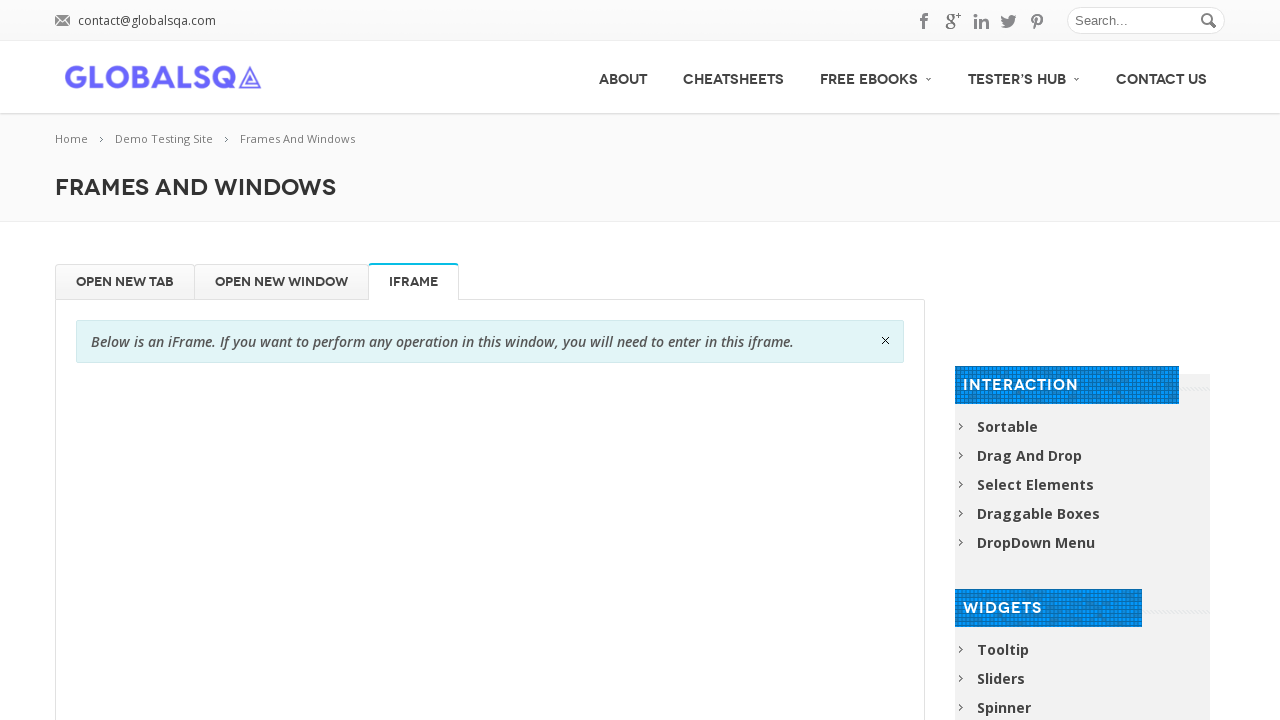

Filled search textbox with 'Playwright' on iframe[name="globalSqa"] >> internal:control=enter-frame >> internal:role=textbo
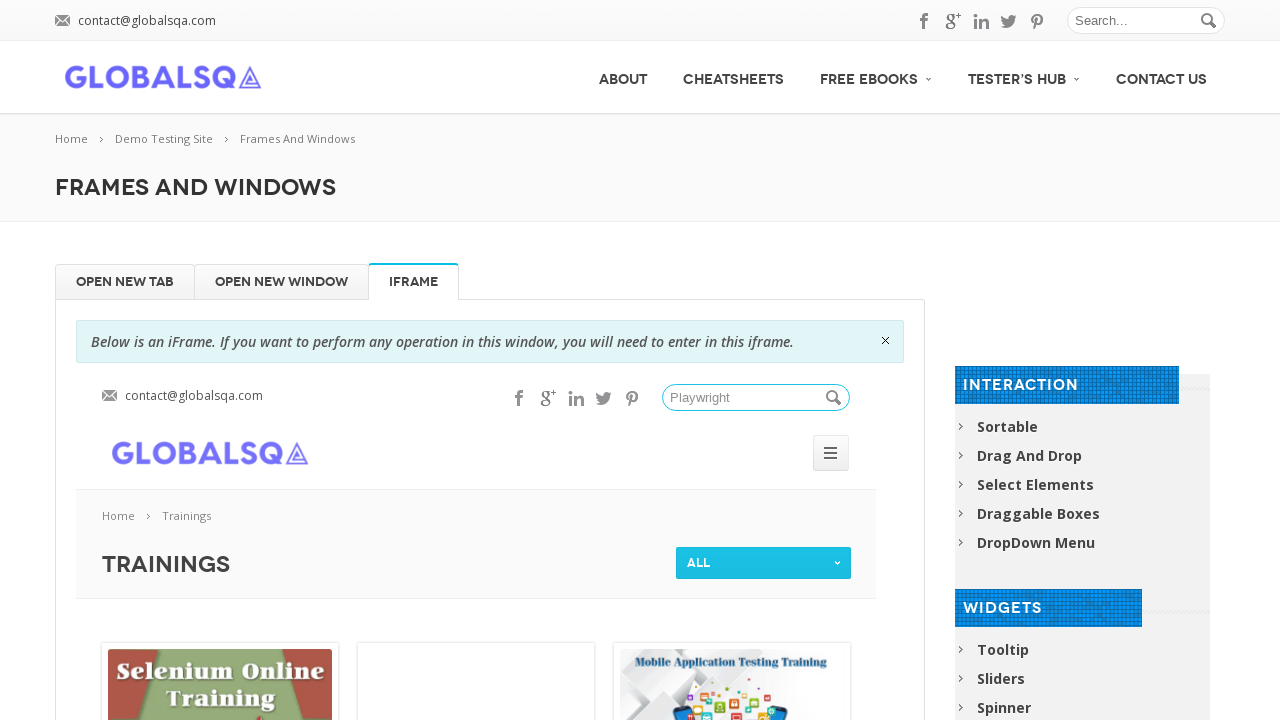

Clicked search button at (835, 398) on iframe[name="globalSqa"] >> internal:control=enter-frame >> .button_search
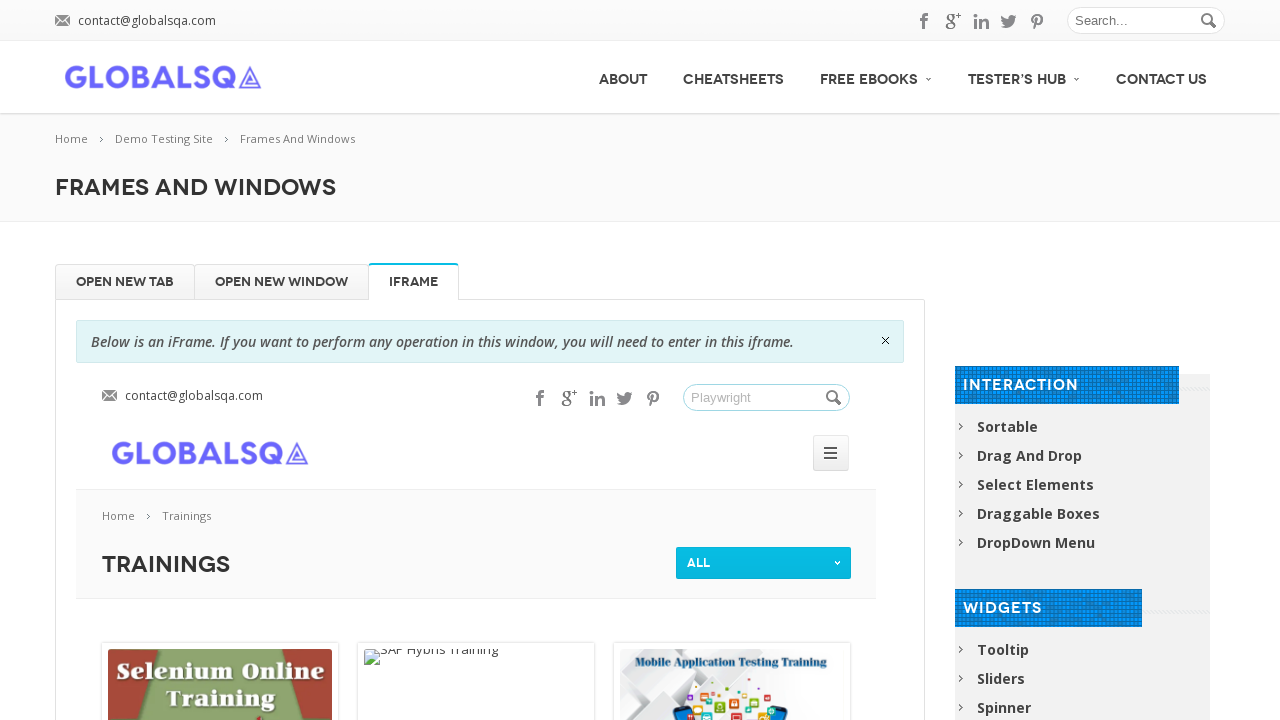

Search results loaded and visible
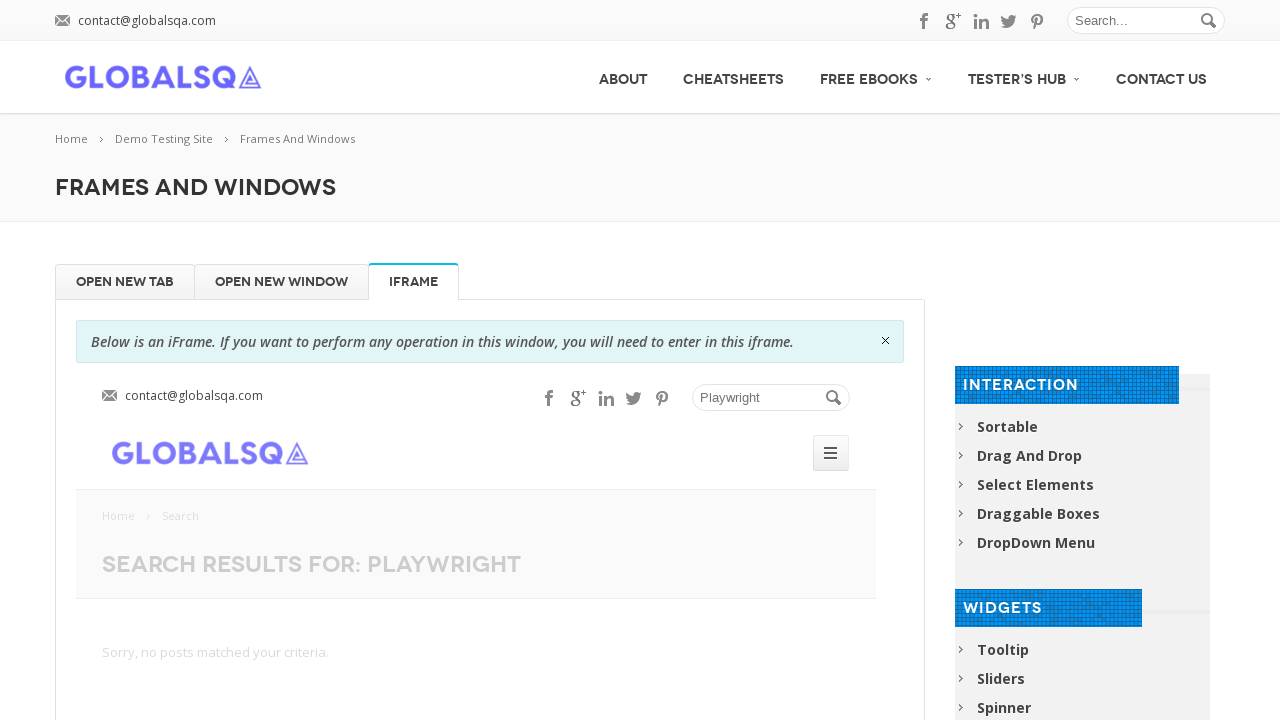

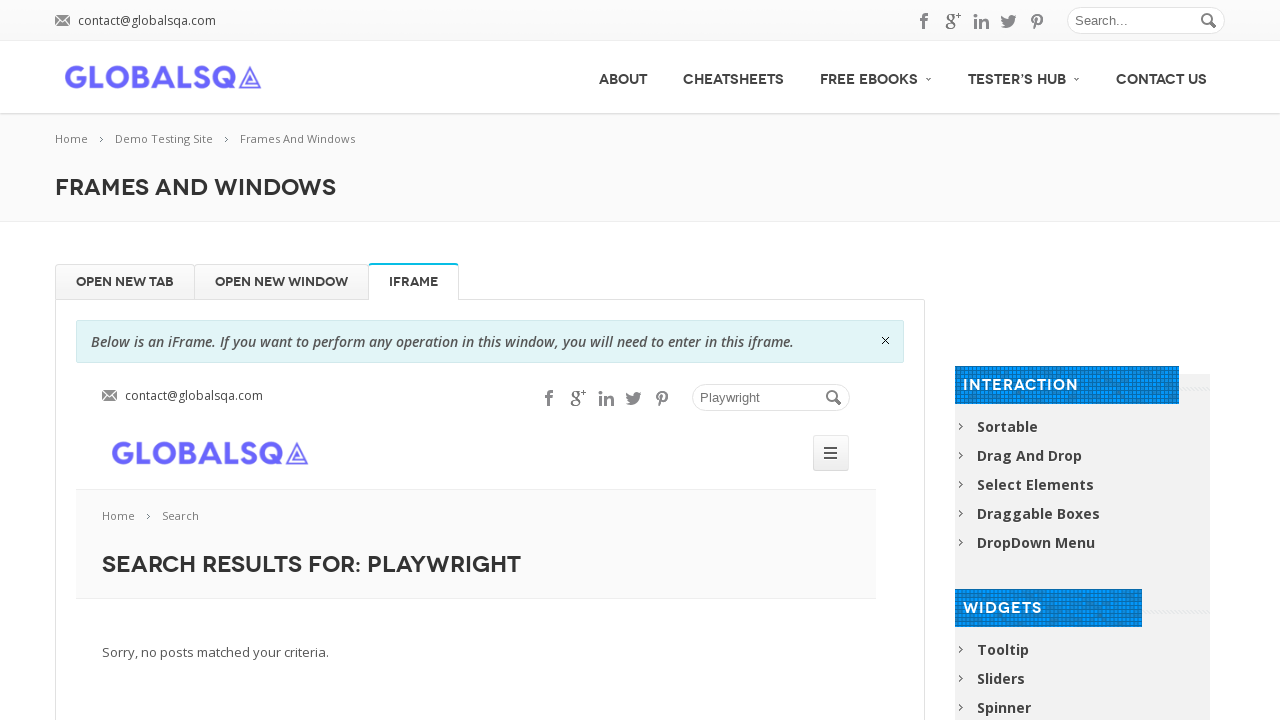